Tests various input field interactions including entering text, appending text, clearing fields, and verifying field states like disabled and readonly attributes

Starting URL: https://letcode.in/edit

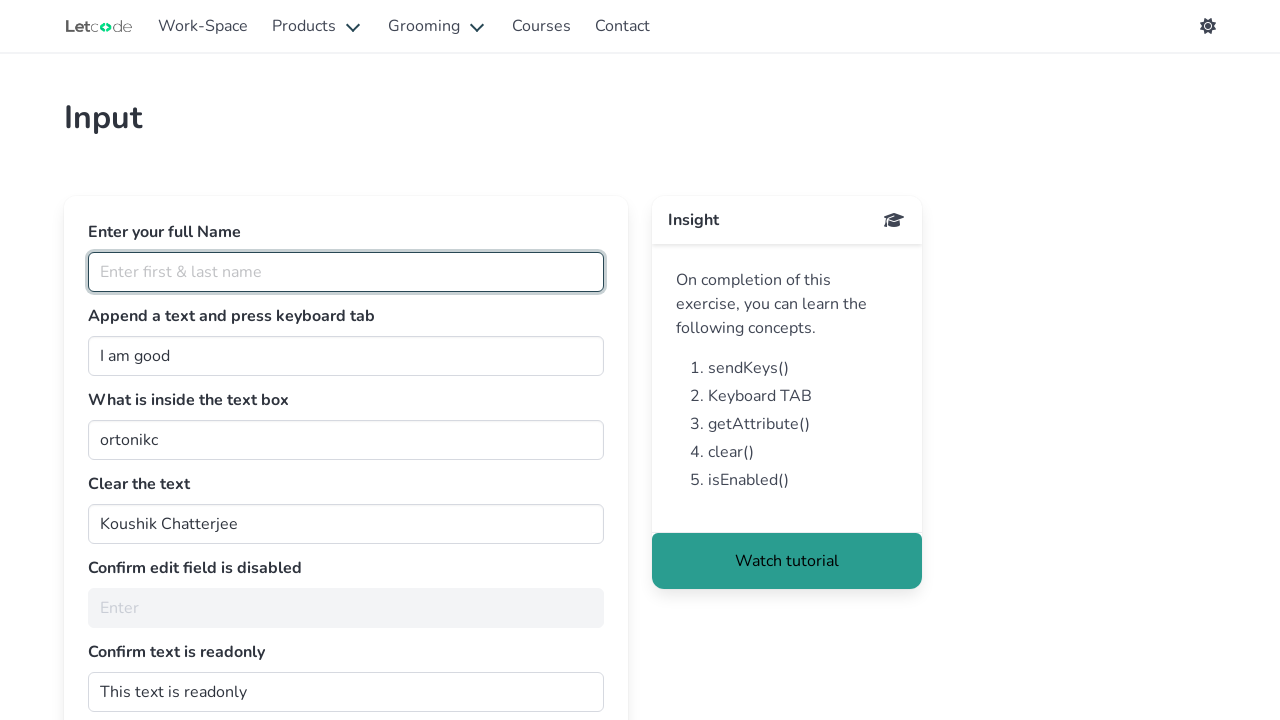

Entered full name 'Sindu Ramachandran' in the fullName field on #fullName
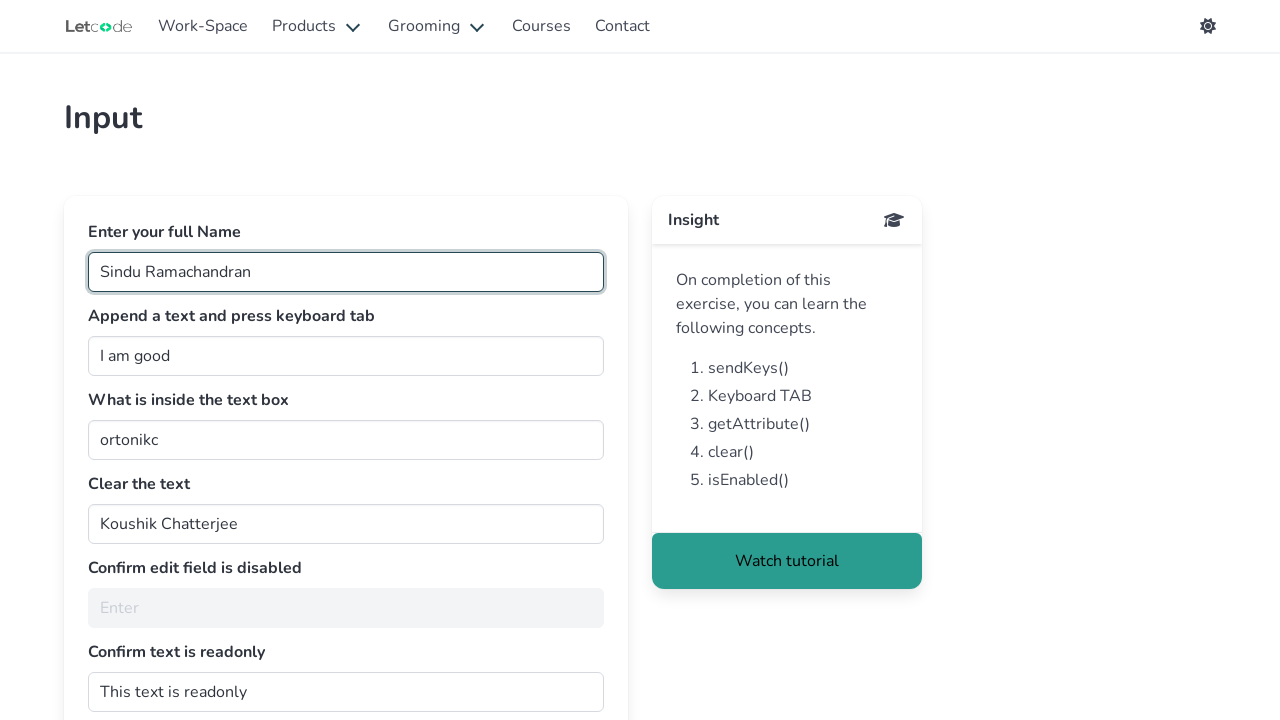

Retrieved current value from join field
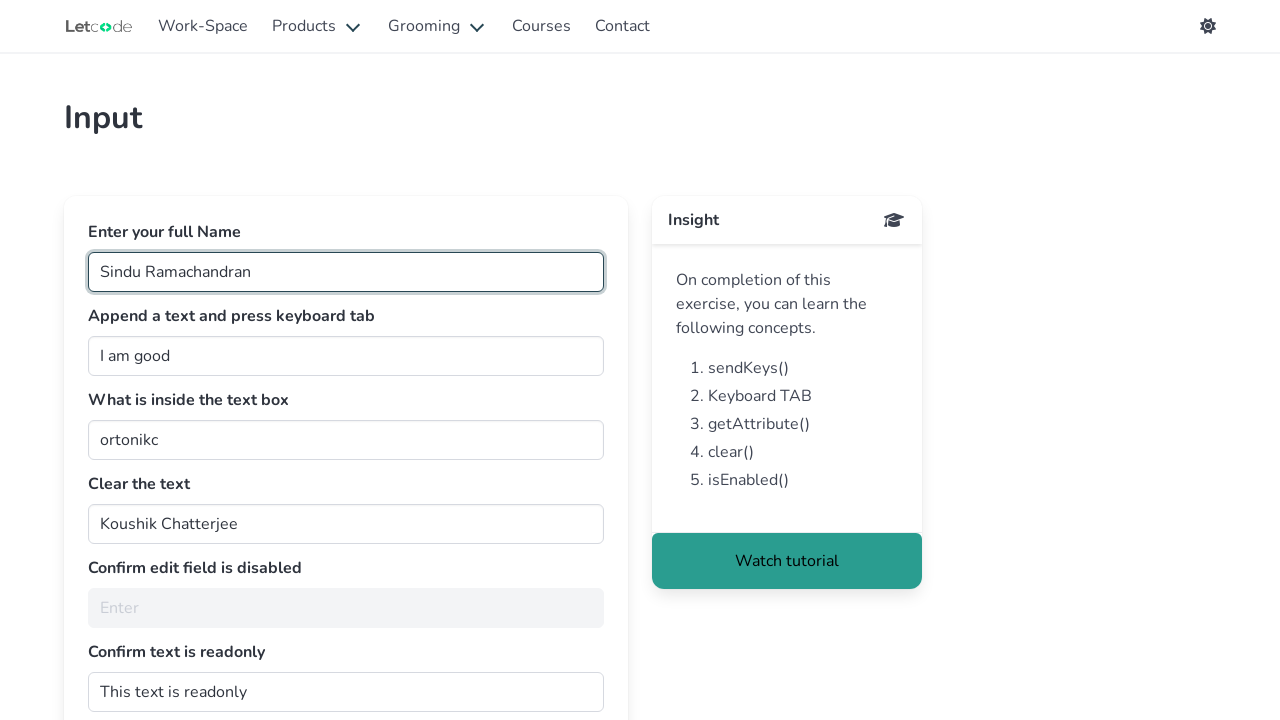

Appended ' Person' to the join field on #join
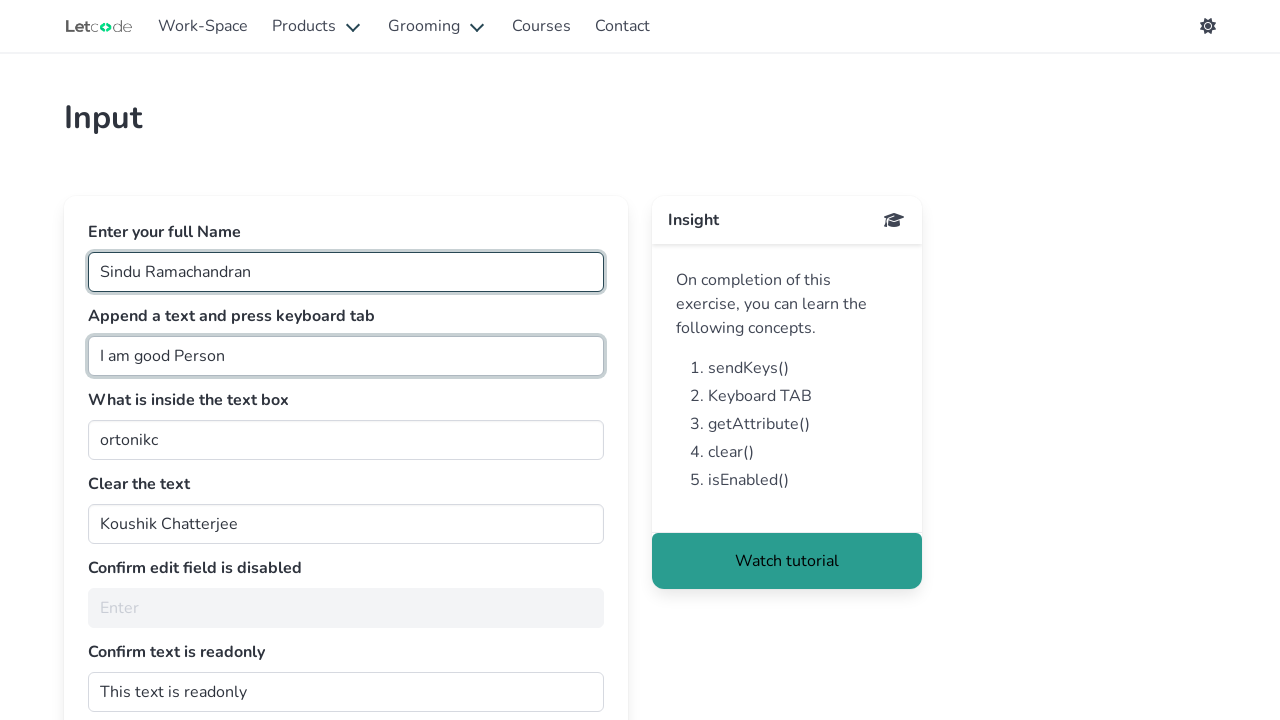

Retrieved value from getMe field: ortonikc
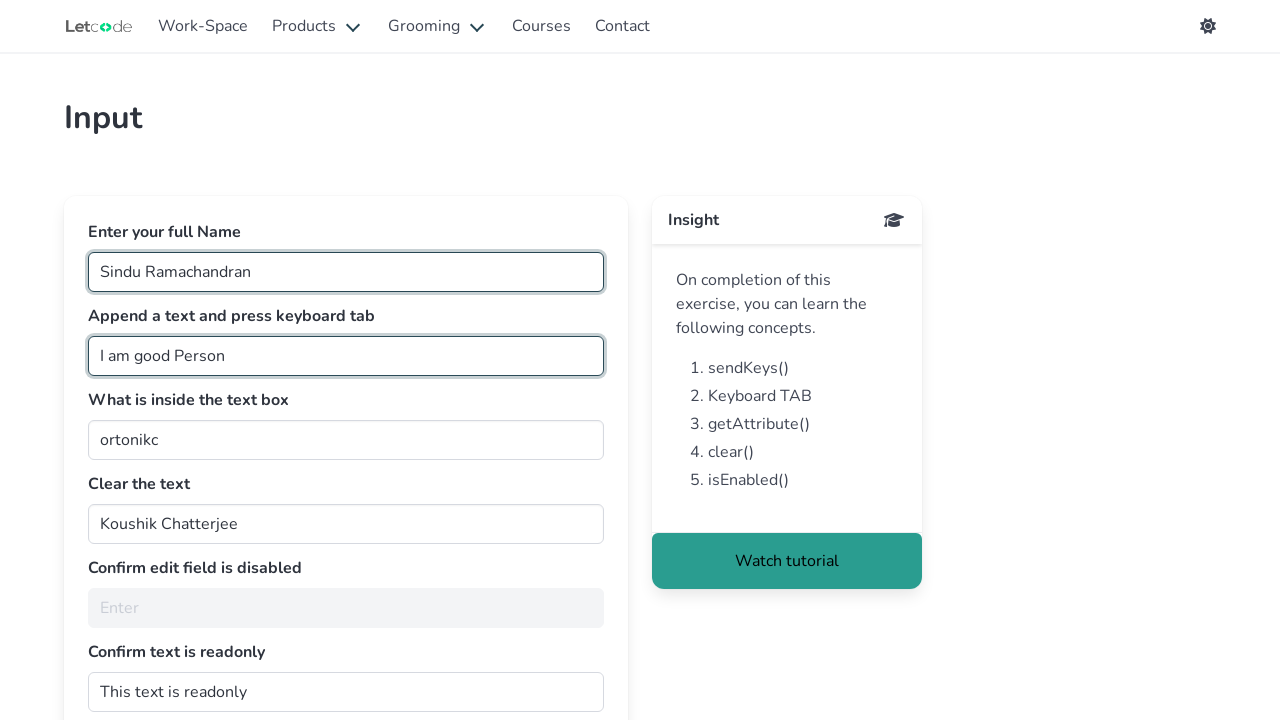

Cleared the clearMe field on #clearMe
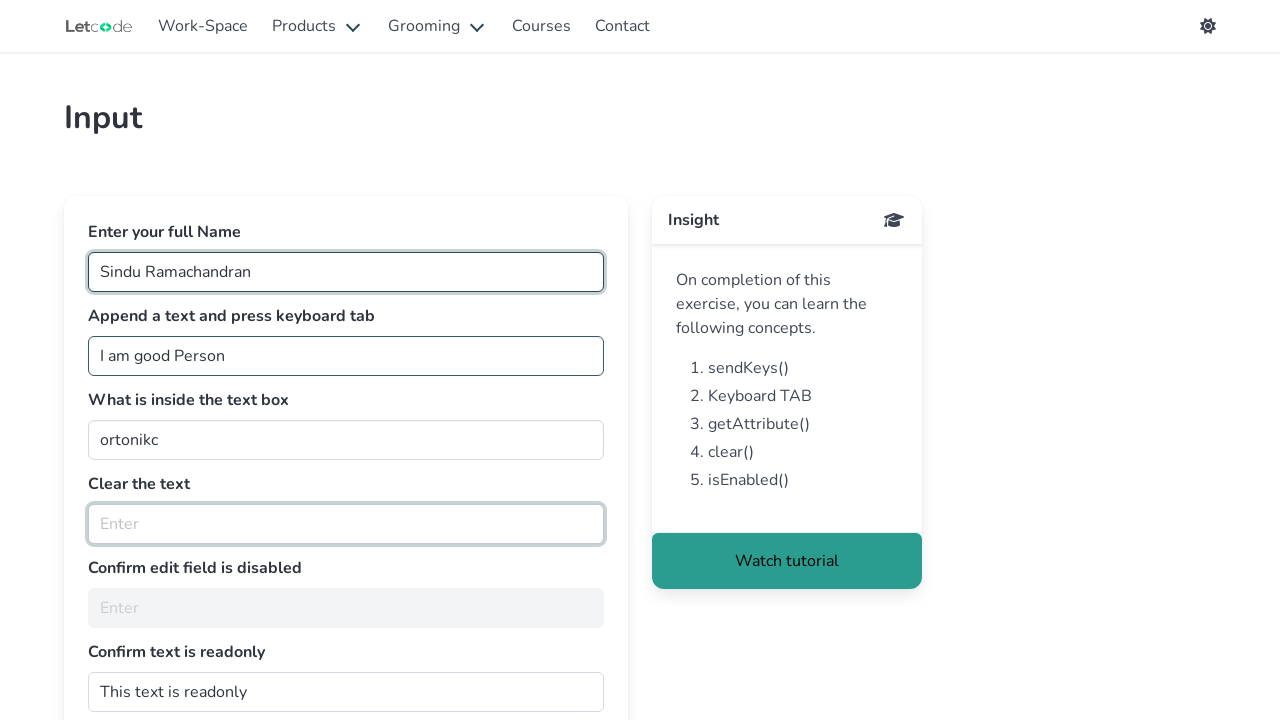

Checked if noEdit field is enabled: False
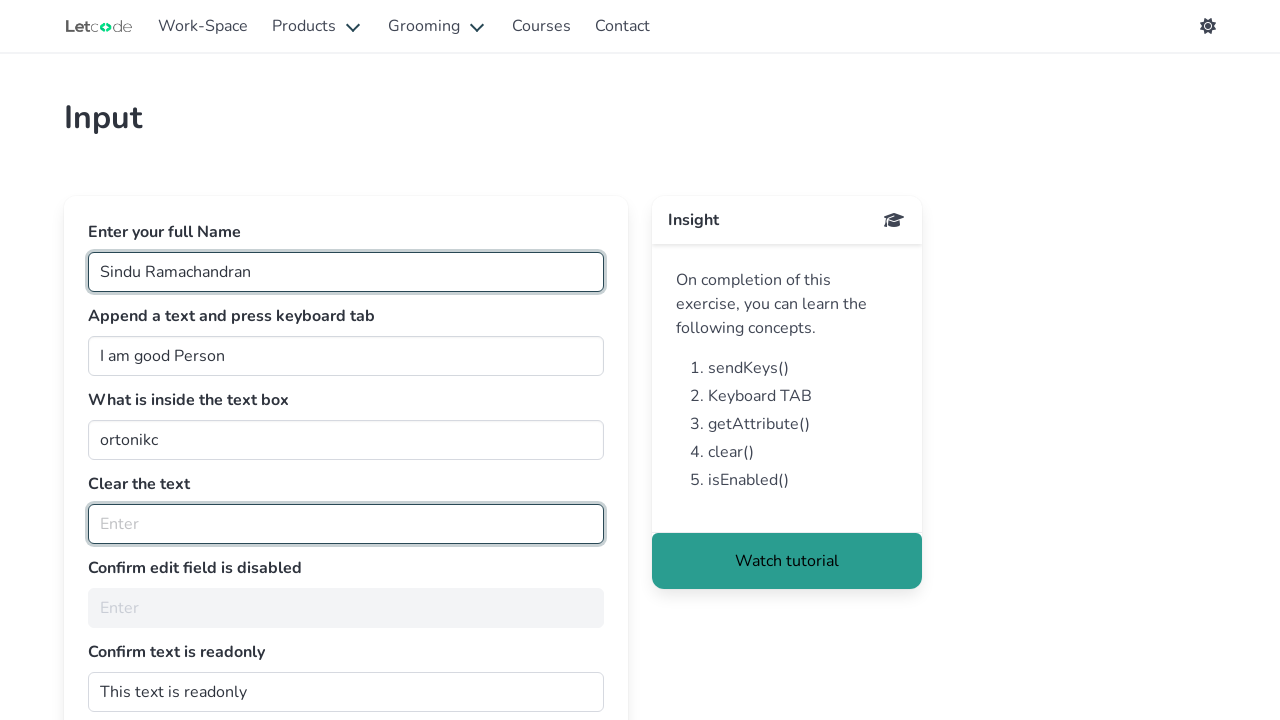

Retrieved readonly attribute from dontwrite field: 
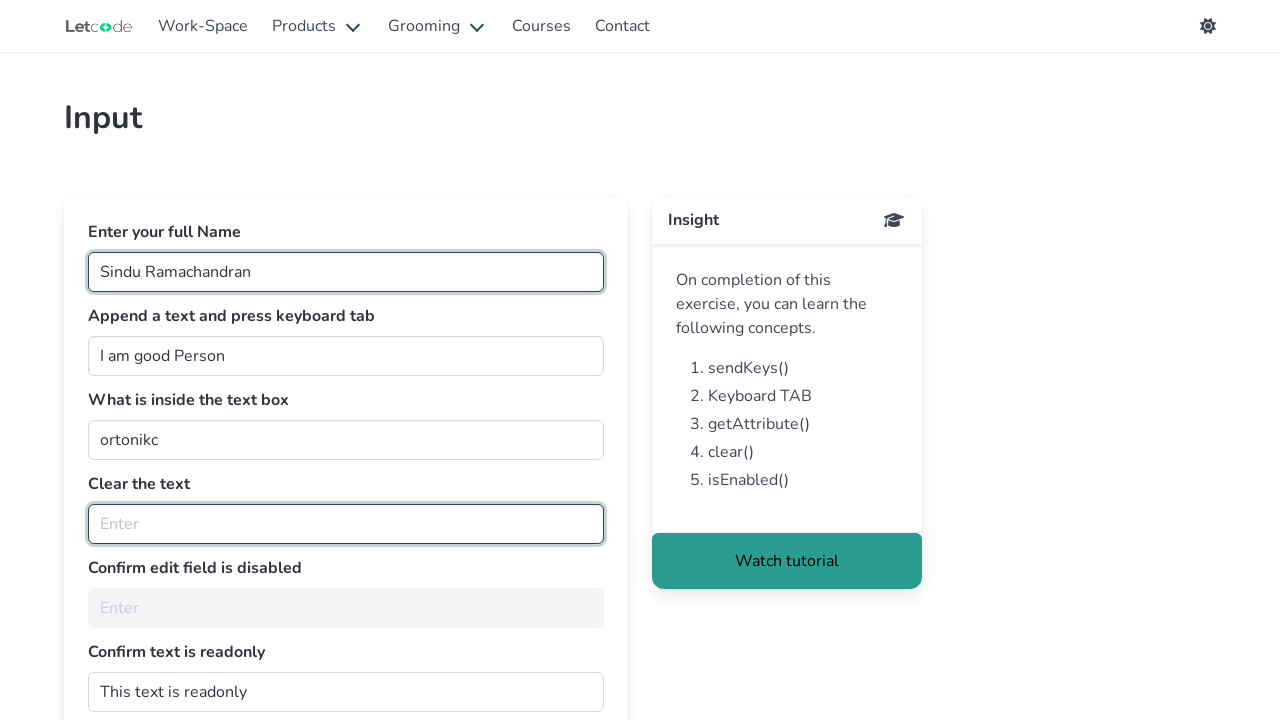

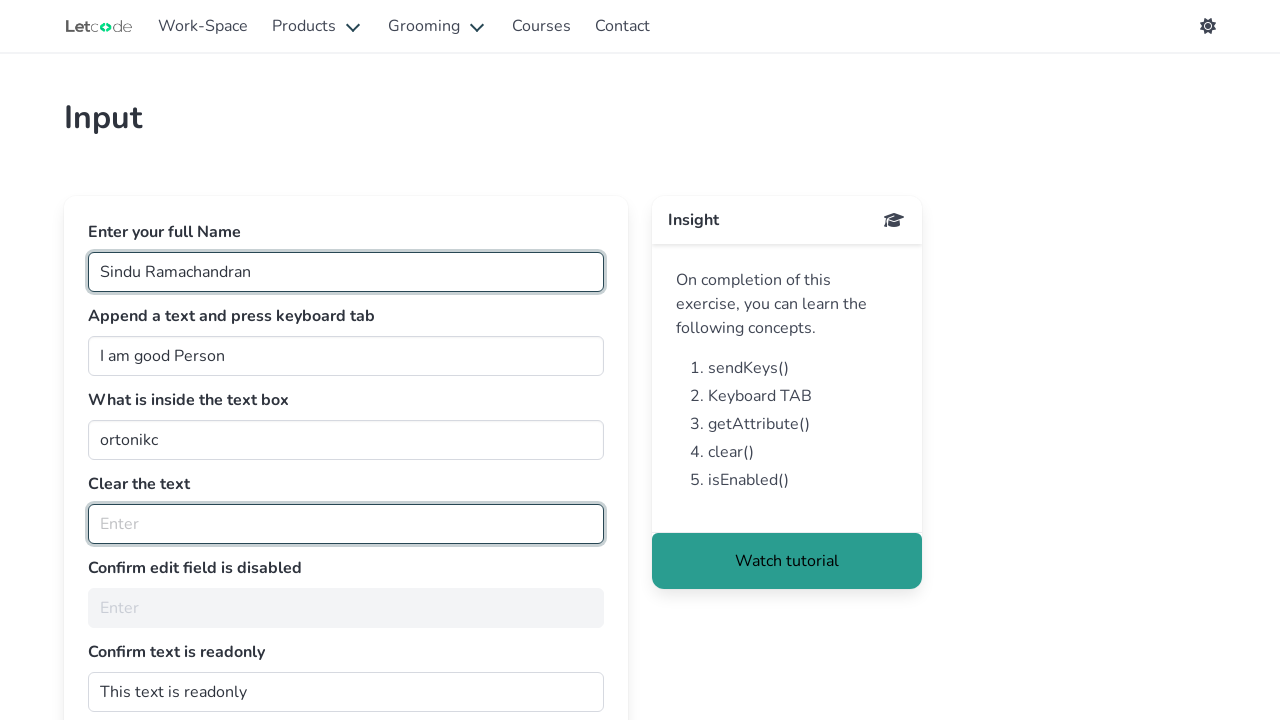